Tests that clicking the sign up button opens the signup modal and verifies the modal is visible

Starting URL: https://www.demoblaze.com/

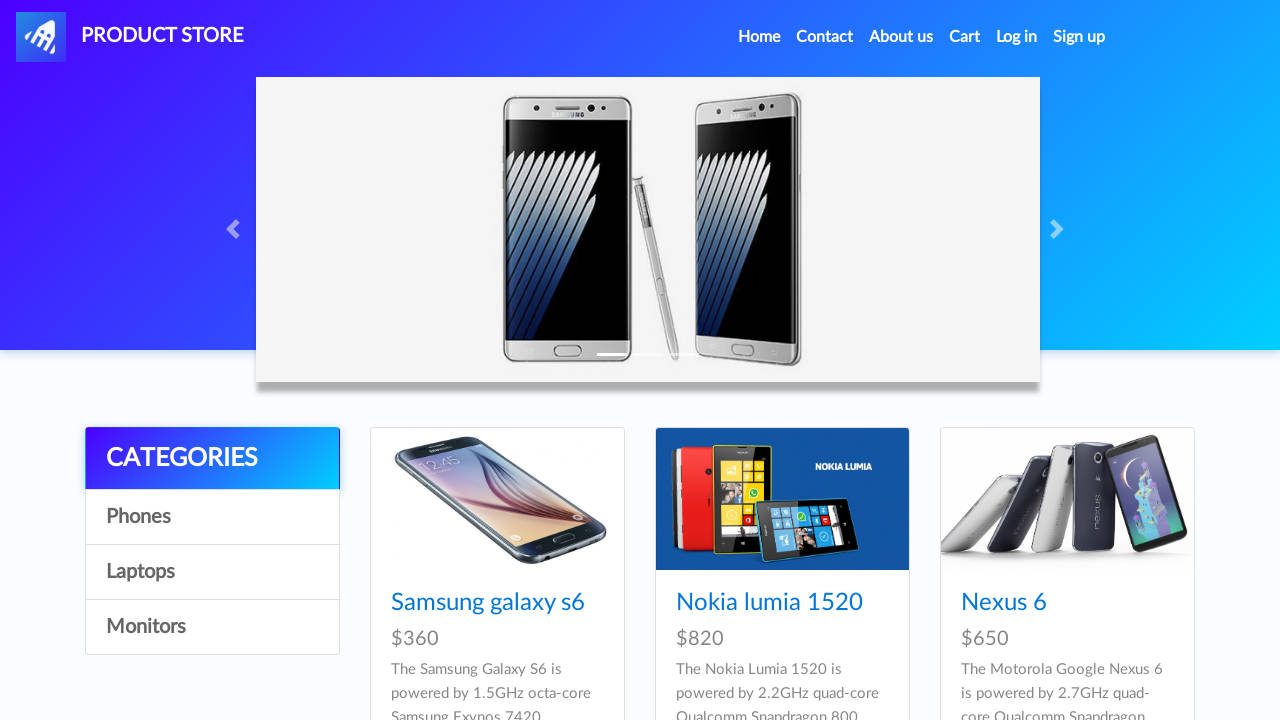

Clicked sign up button (#signin2) at (1079, 37) on #signin2
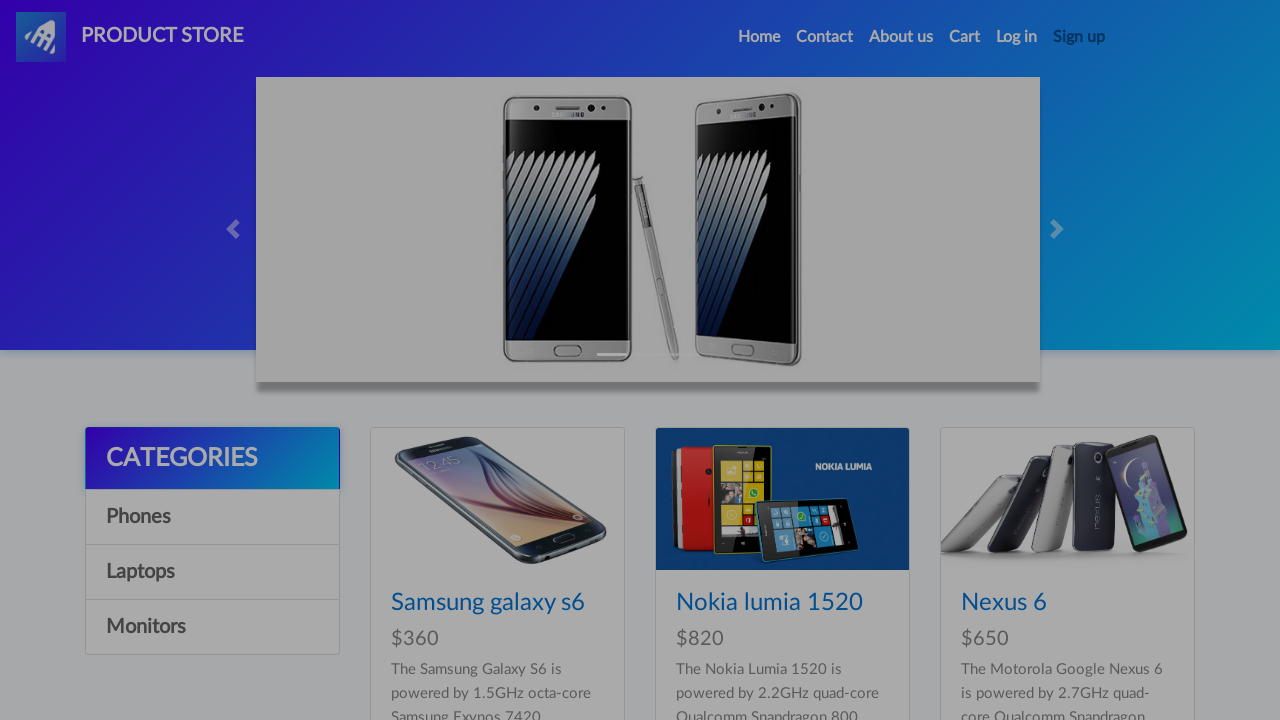

Signup modal (#signInModal) is now visible
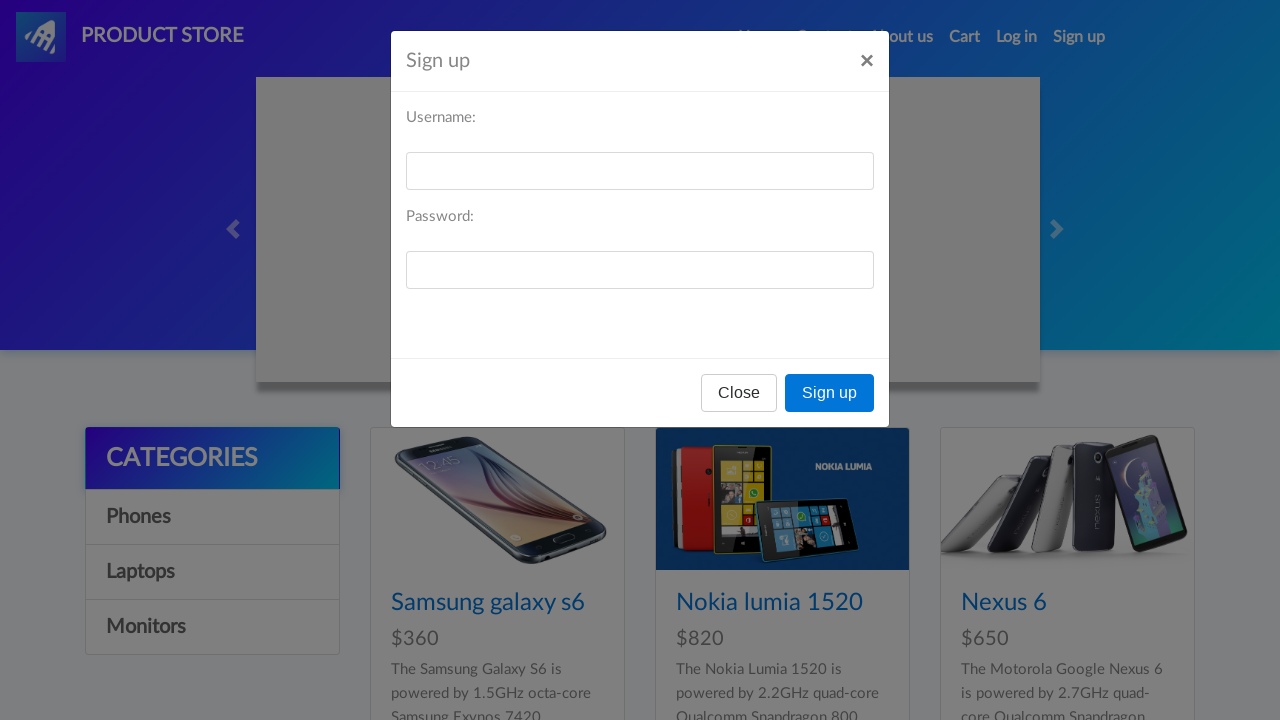

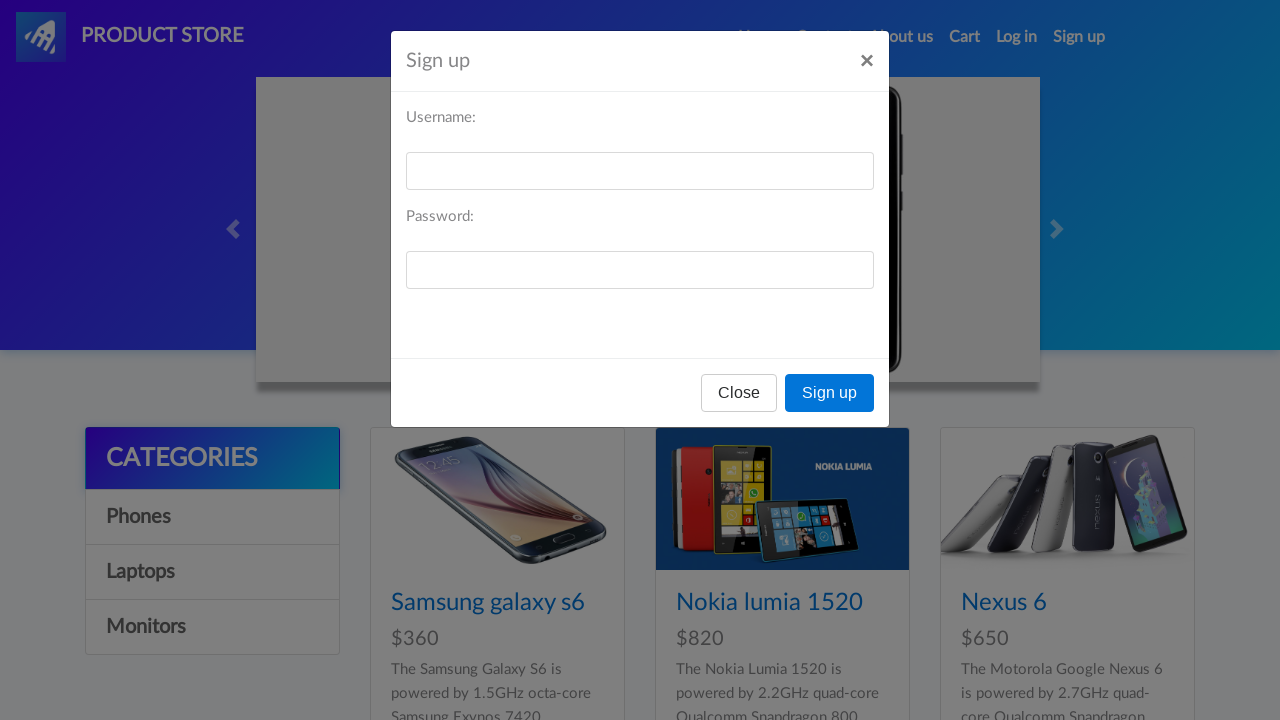